Tests a registration form by filling in first name, last name, and email fields, then submitting and verifying the success message.

Starting URL: http://suninjuly.github.io/registration1.html

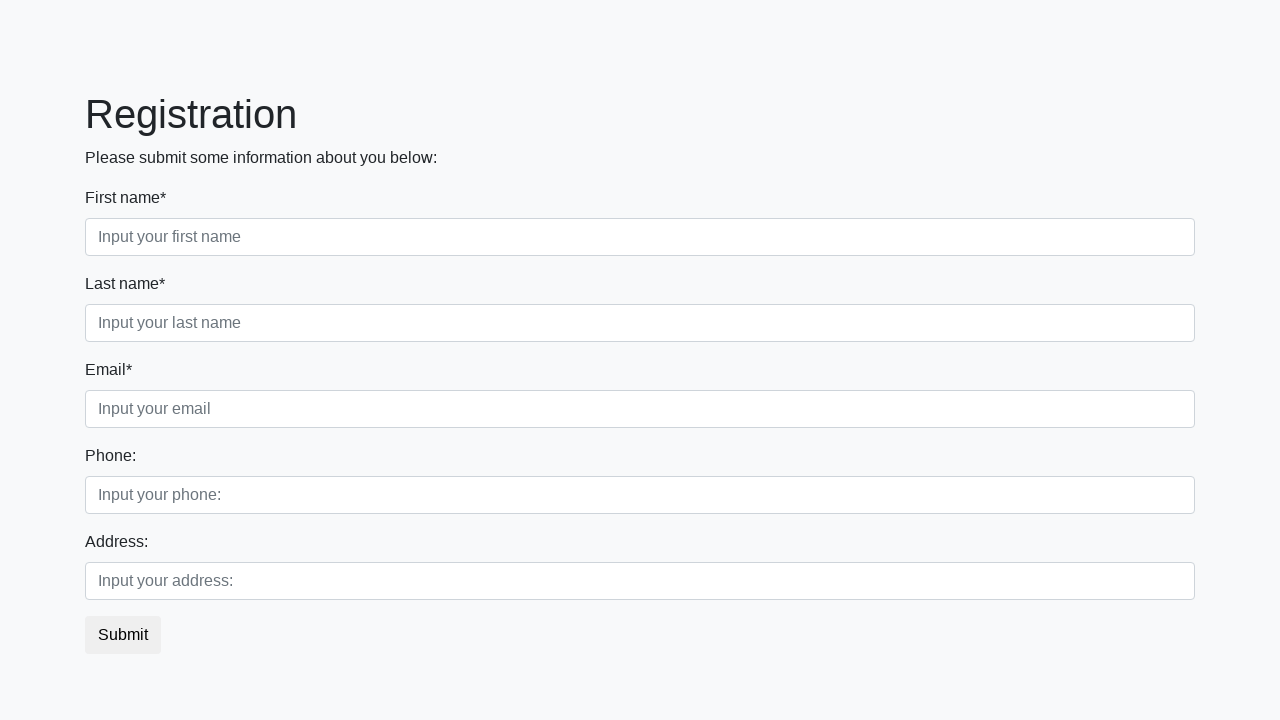

Navigated to registration form page
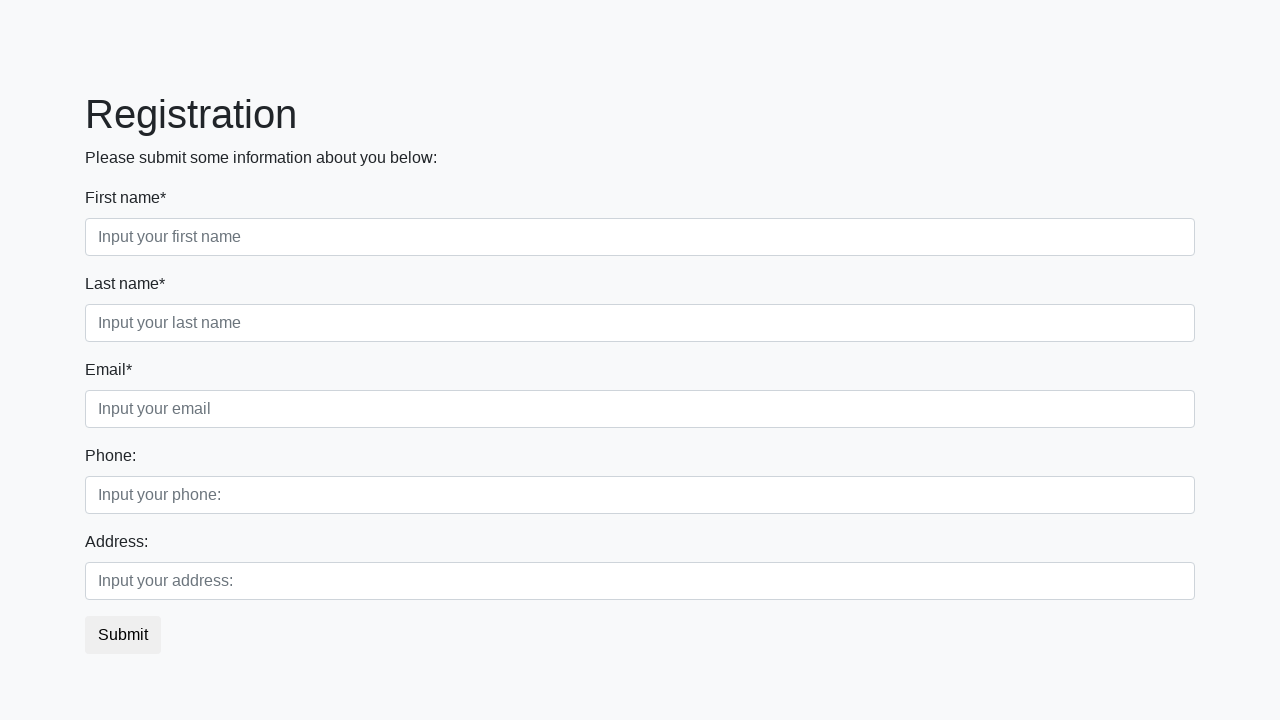

Filled first name field with 'John' on [placeholder='Input your first name']
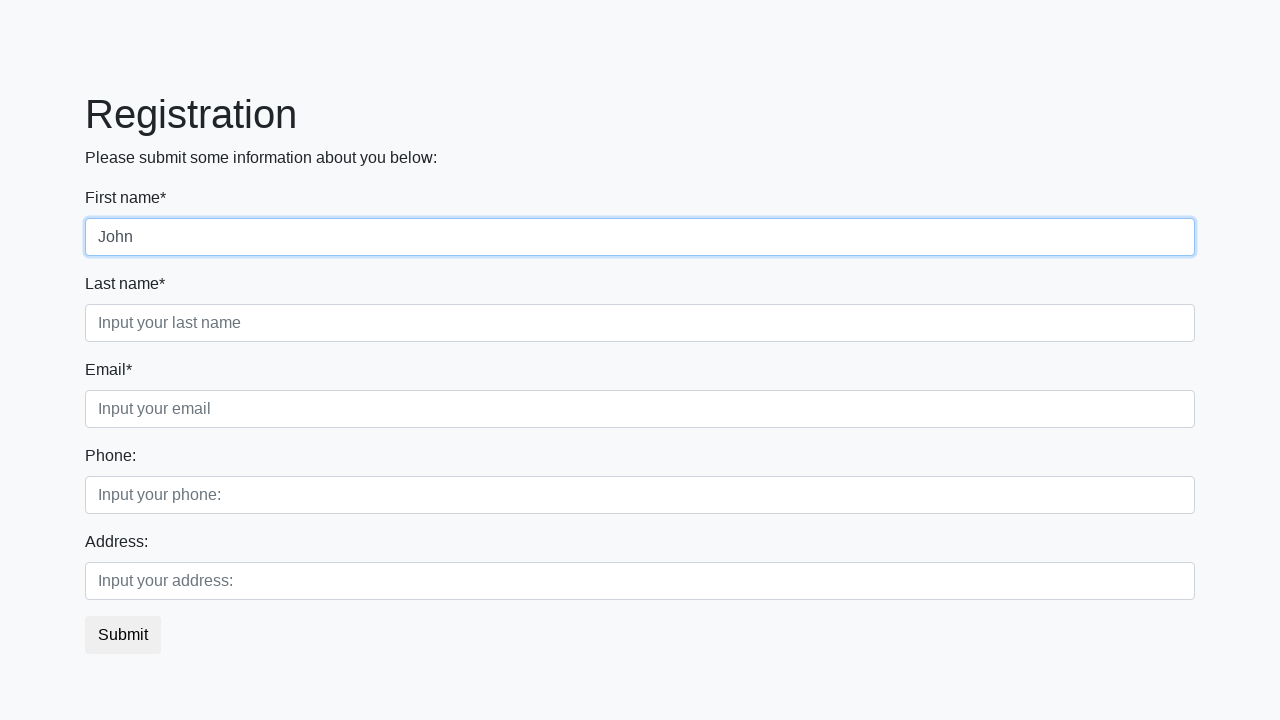

Filled last name field with 'Smith' on [placeholder='Input your last name']
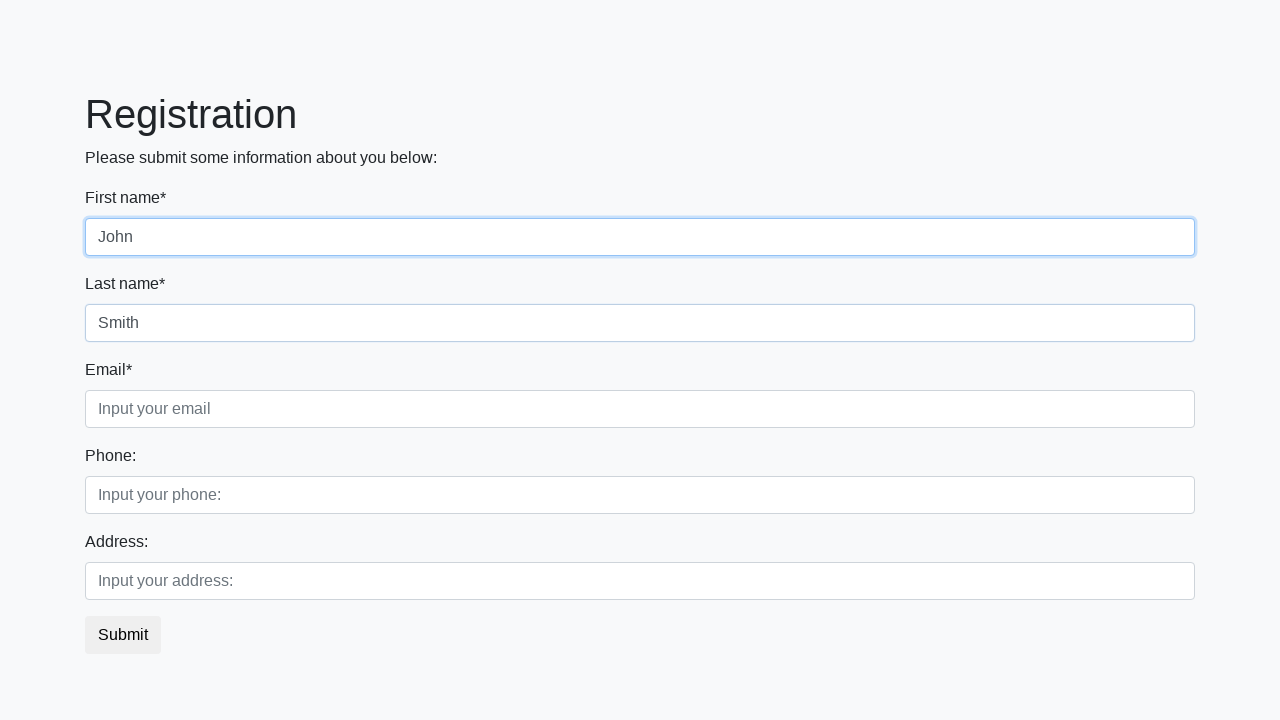

Filled email field with 'john.smith@example.com' on [placeholder='Input your email']
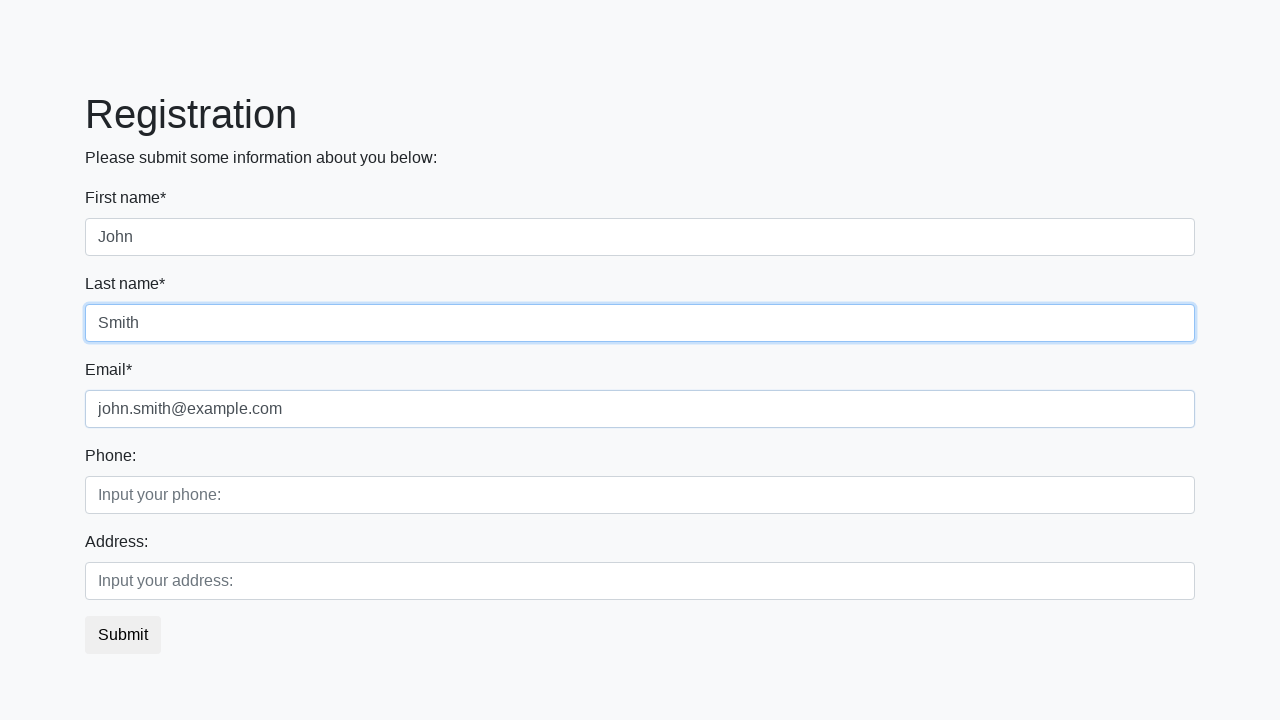

Clicked submit button at (123, 635) on .btn-default
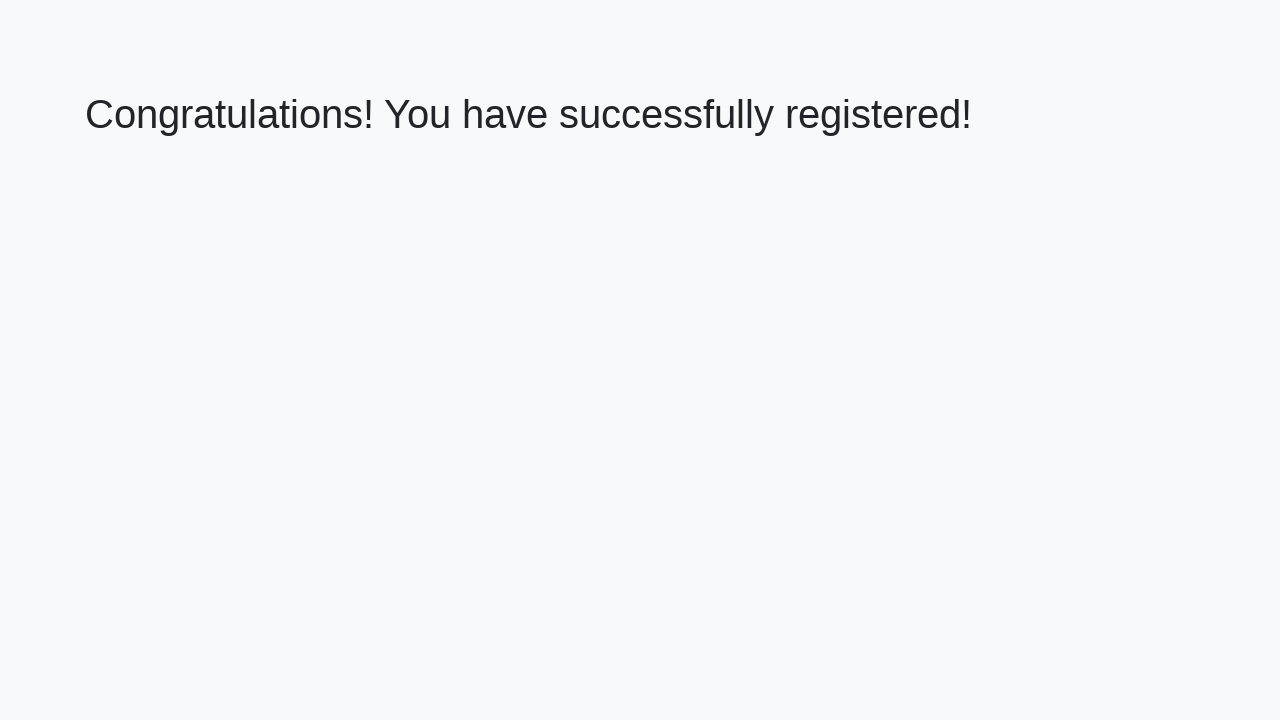

Success message appeared on page
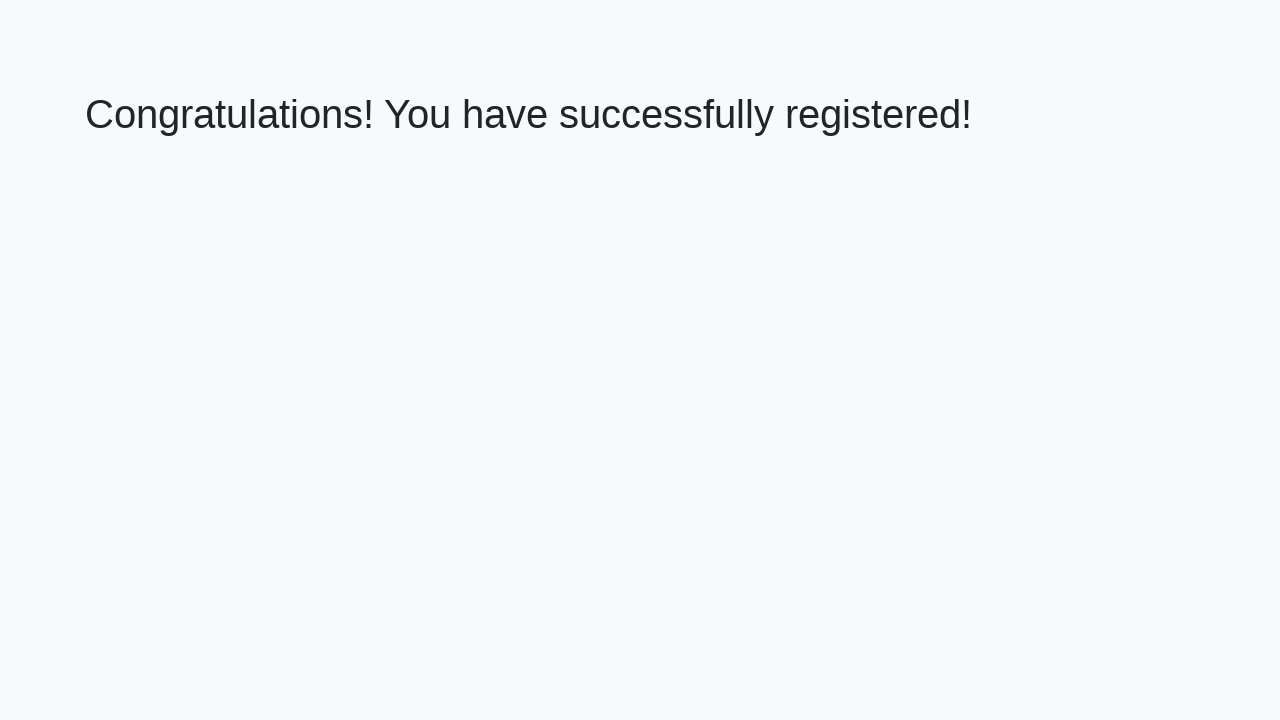

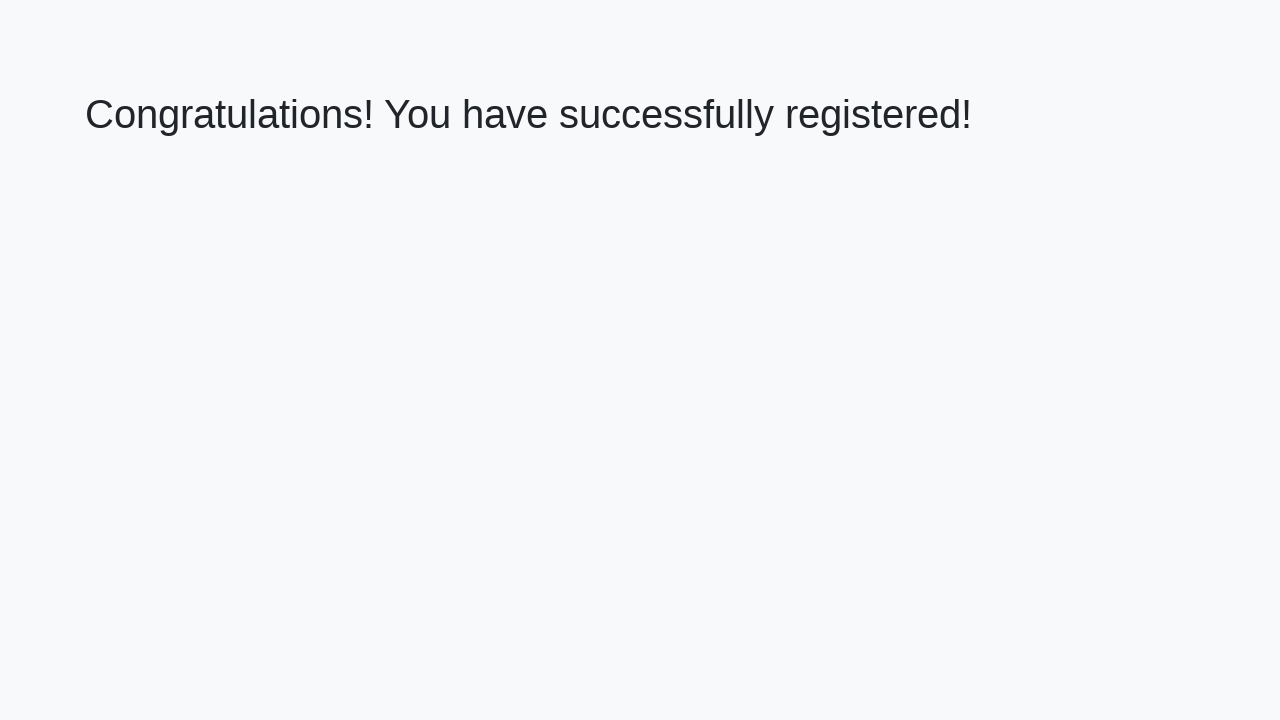